Tests implicit wait functionality by clicking a verify button that appears after a delay and checking for a success message

Starting URL: http://suninjuly.github.io/wait1.html

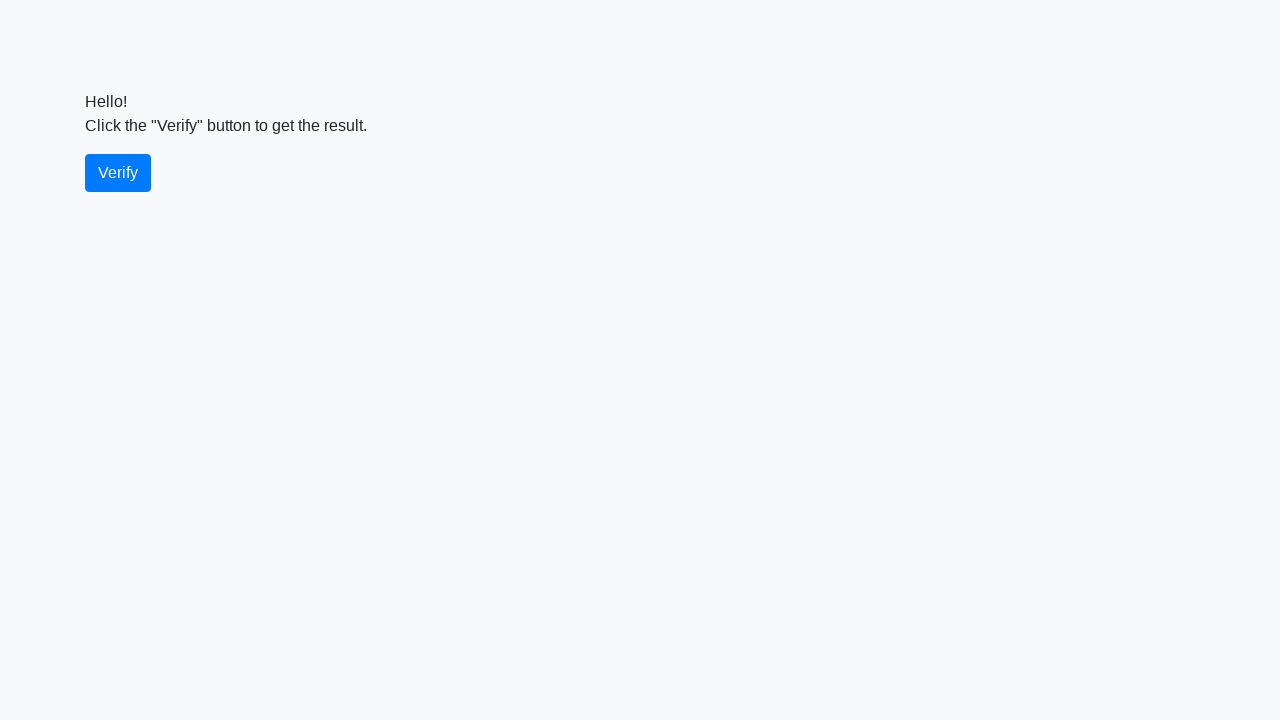

Navigated to implicit wait test page
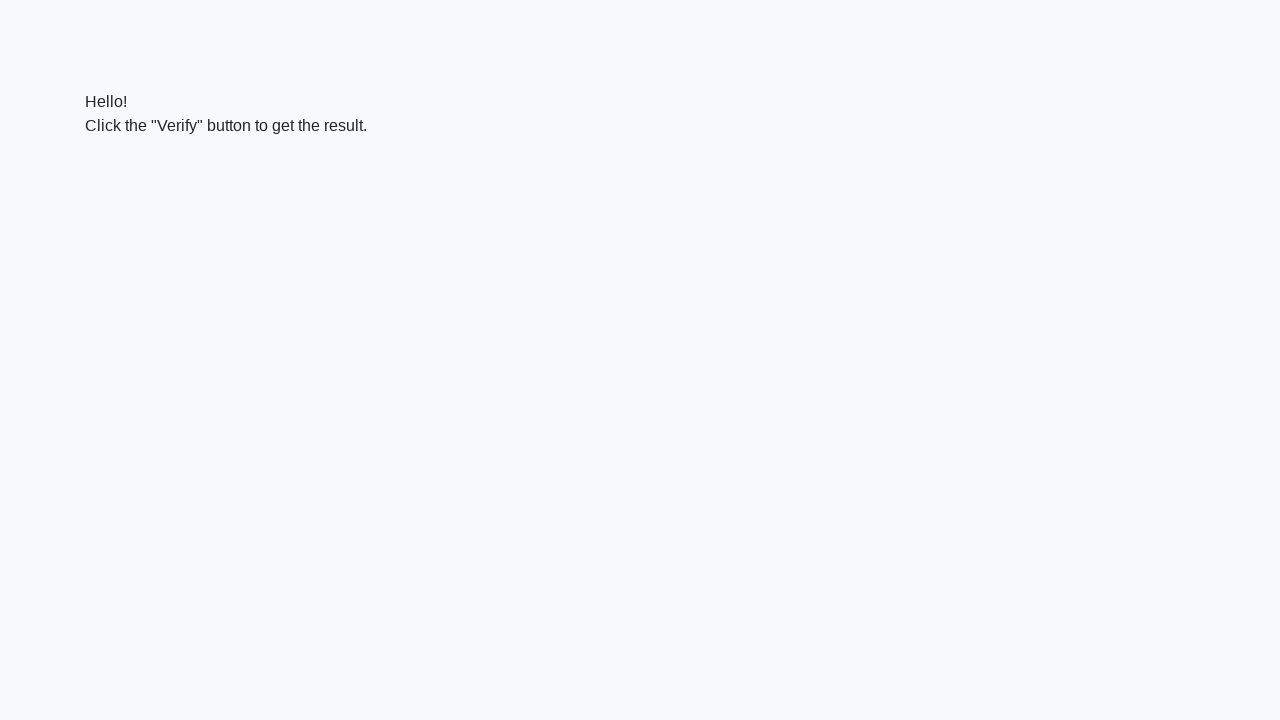

Clicked verify button at (118, 173) on #verify
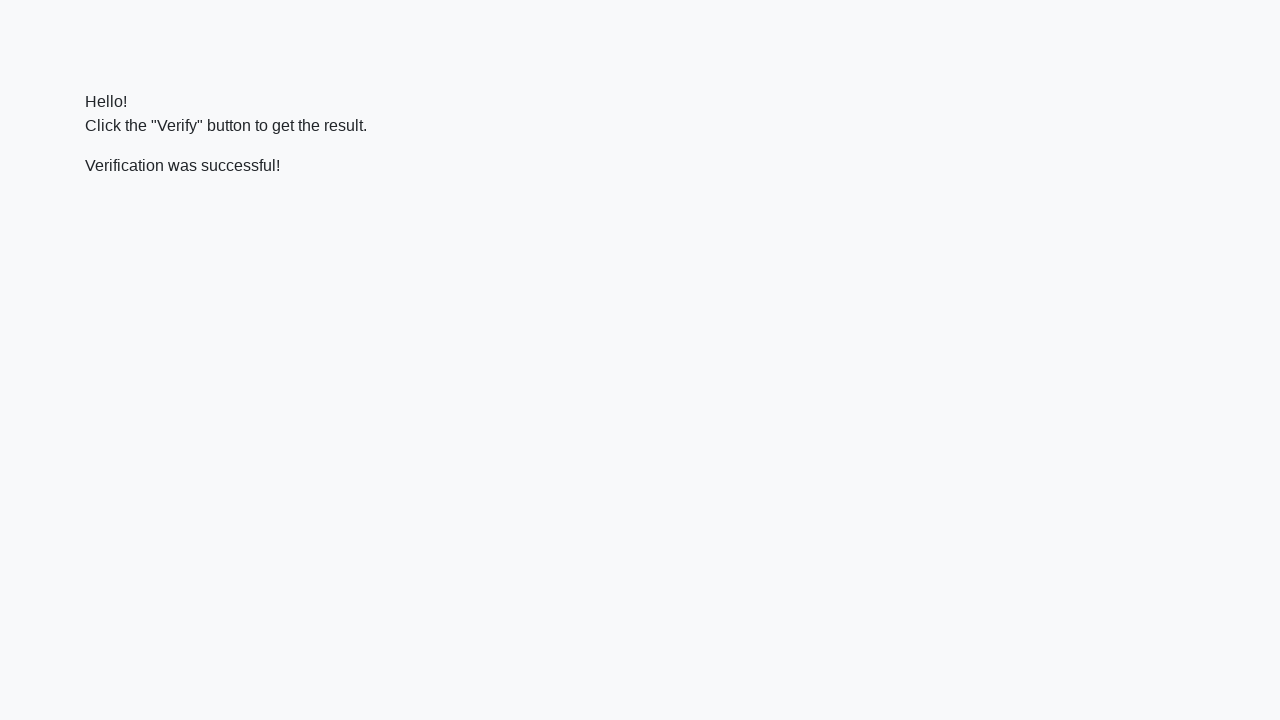

Verification message appeared after implicit wait
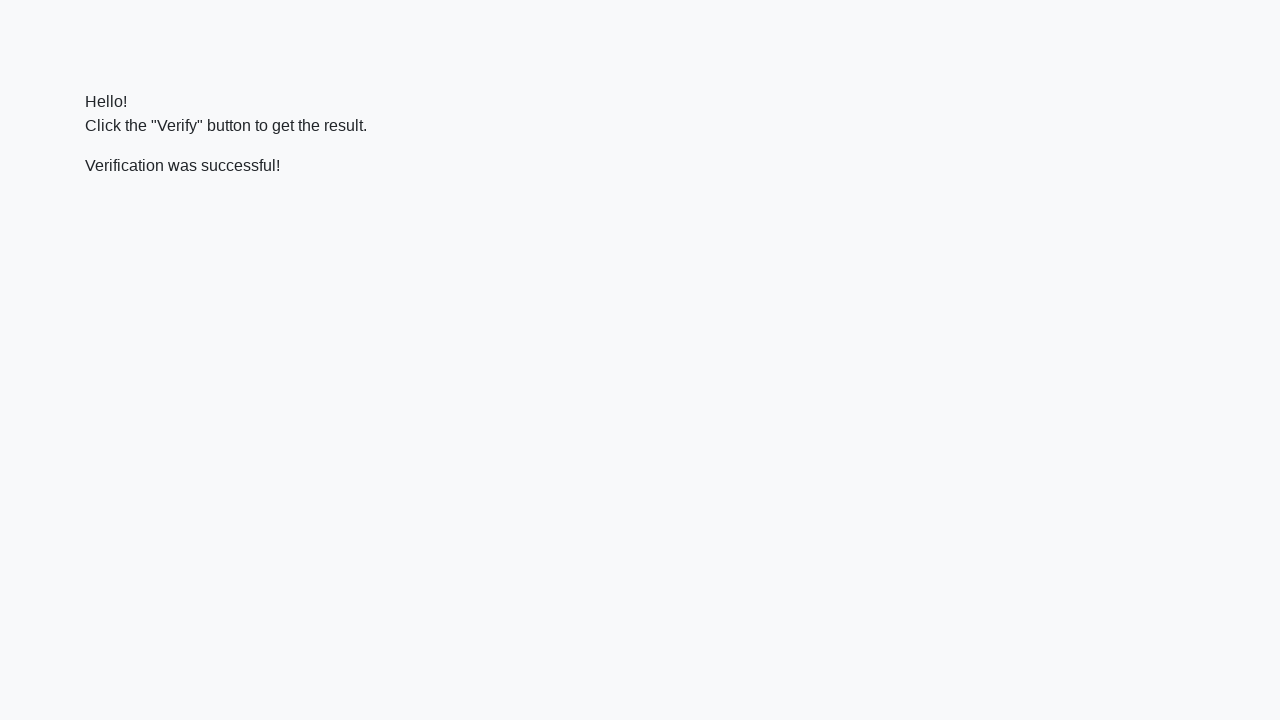

Verified that success message contains 'successful'
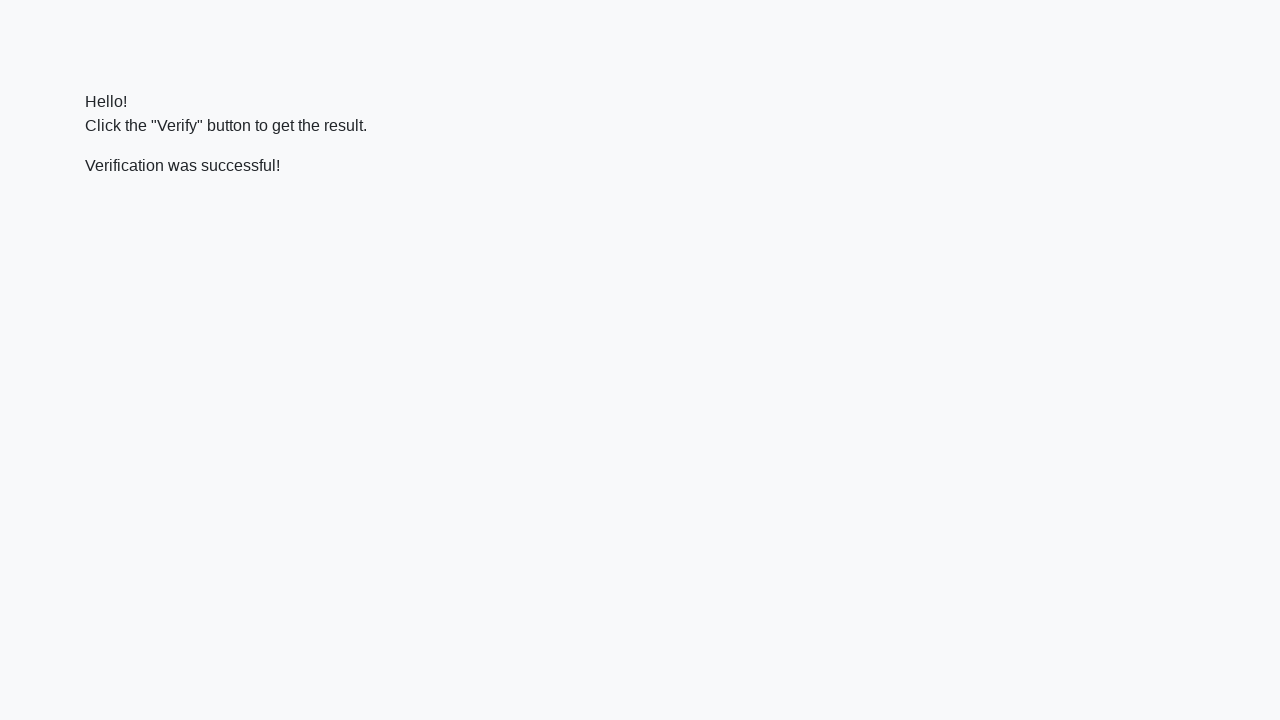

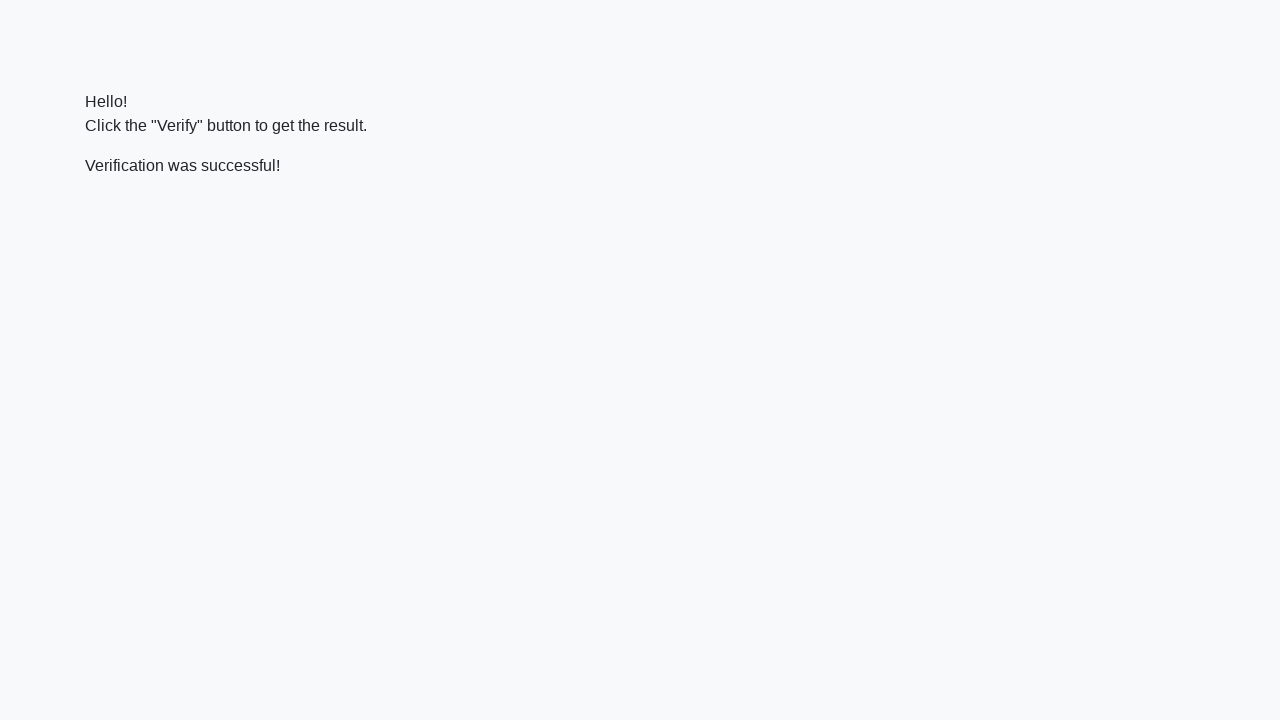